Tests dynamic properties by waiting for a button that becomes visible after 5 seconds and clicking it

Starting URL: https://demoqa.com/dynamic-properties

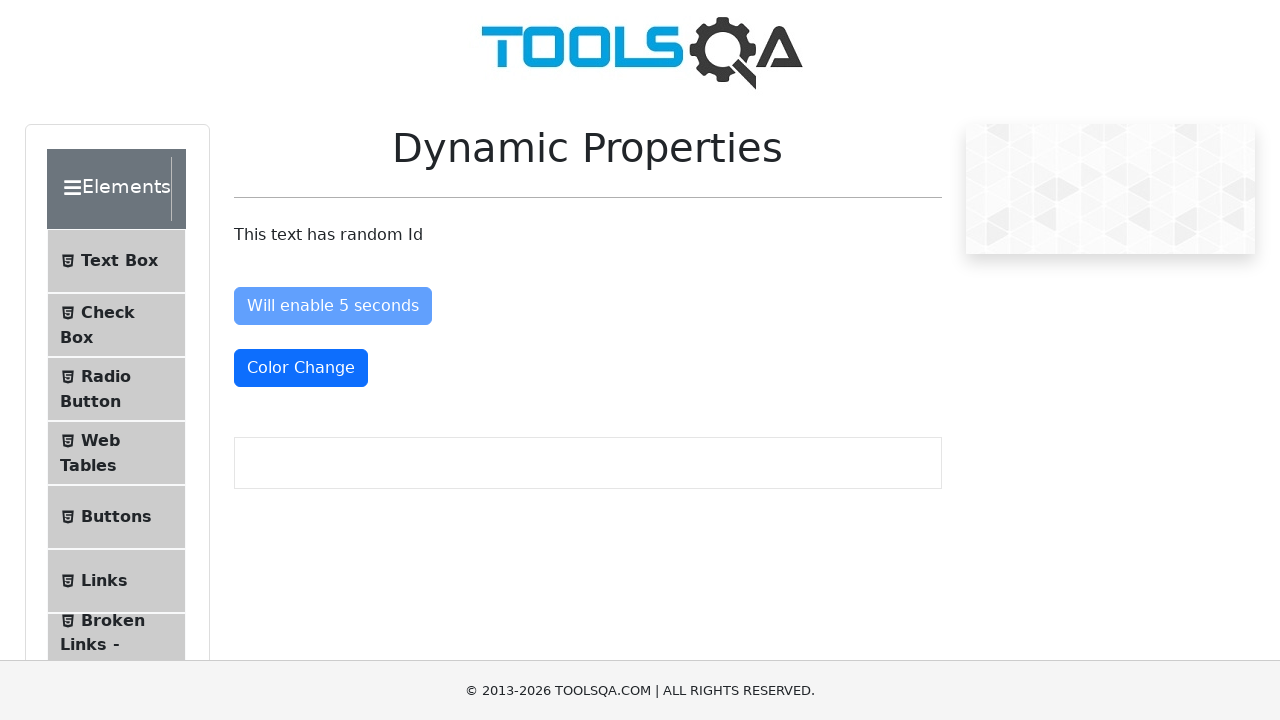

Waited for 'Visible After' button to become visible (appears after 5 seconds)
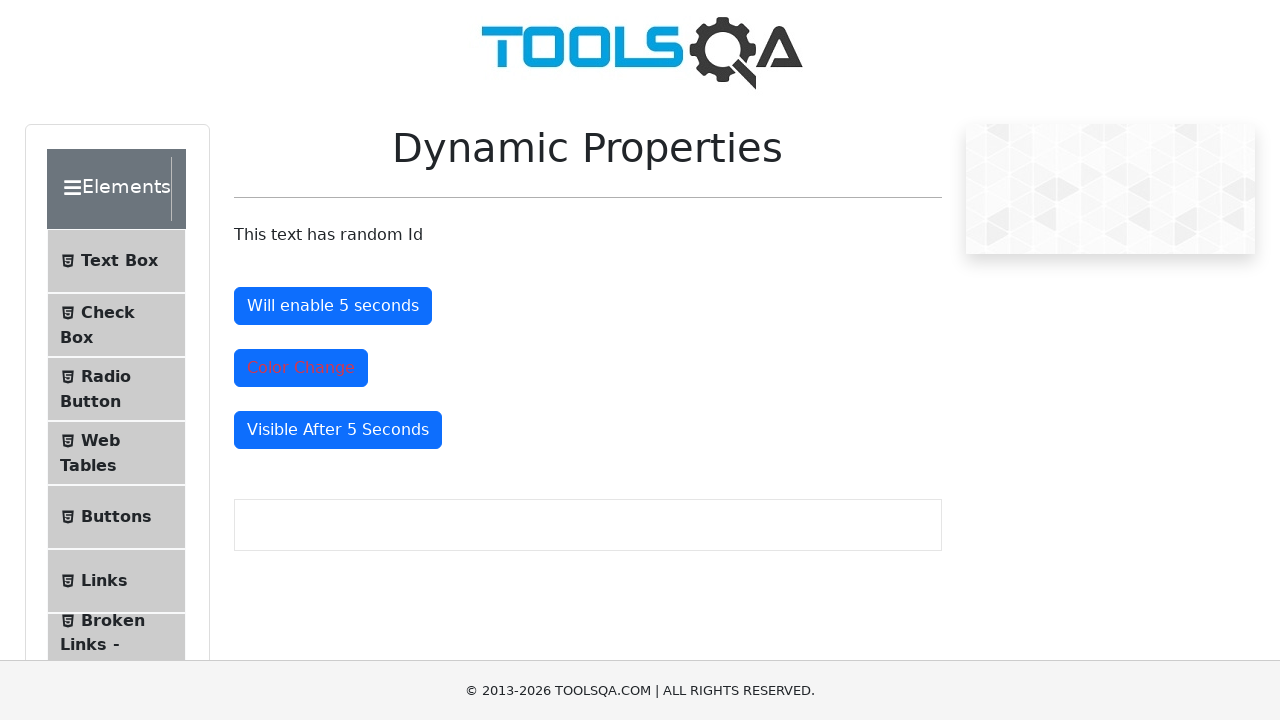

Clicked the 'Visible After' button at (338, 430) on #visibleAfter
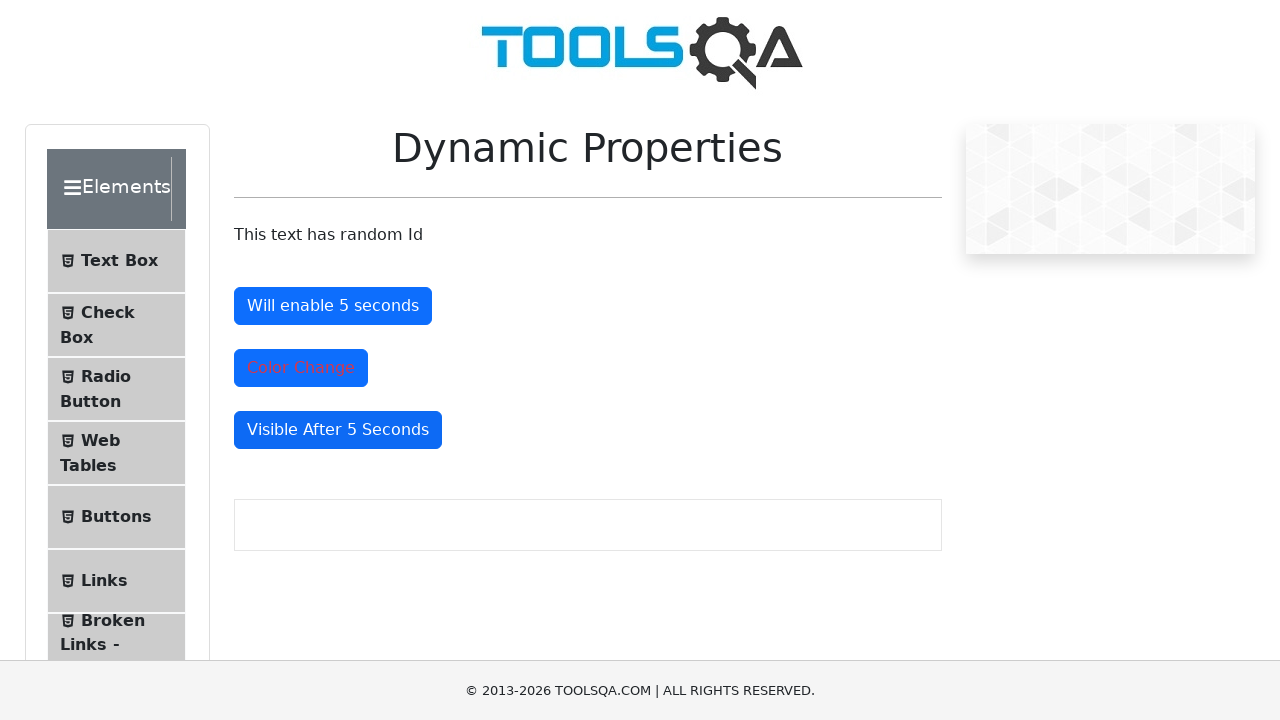

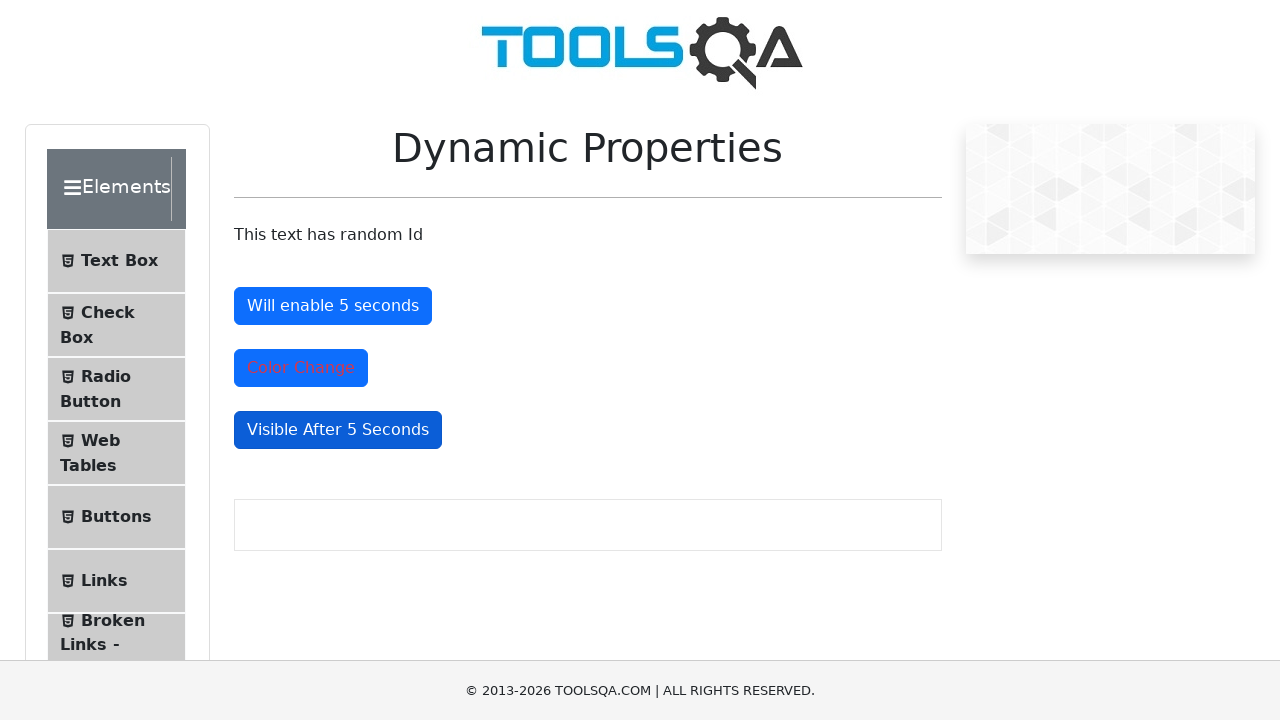